Tests that the Cal.com user event embed page loads with month navigation controls visible

Starting URL: https://i.cal.com/team-rick/test-event/embed

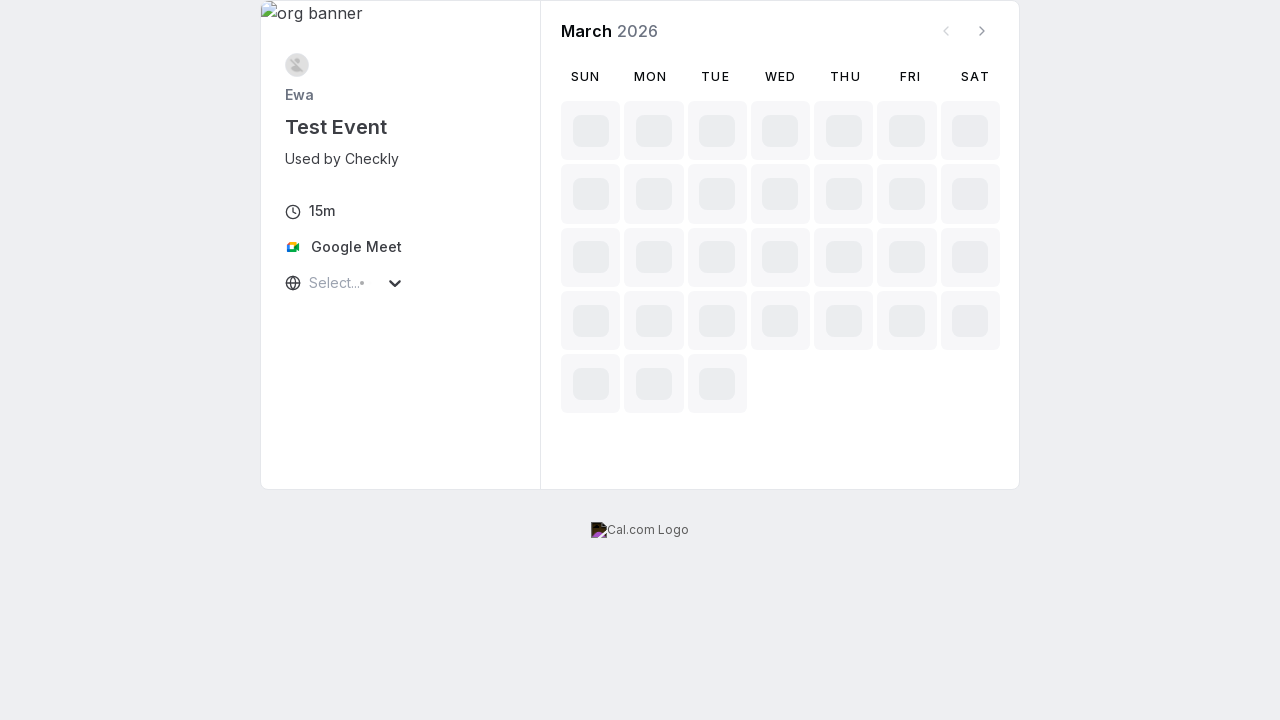

Waited for decrement month button to be visible
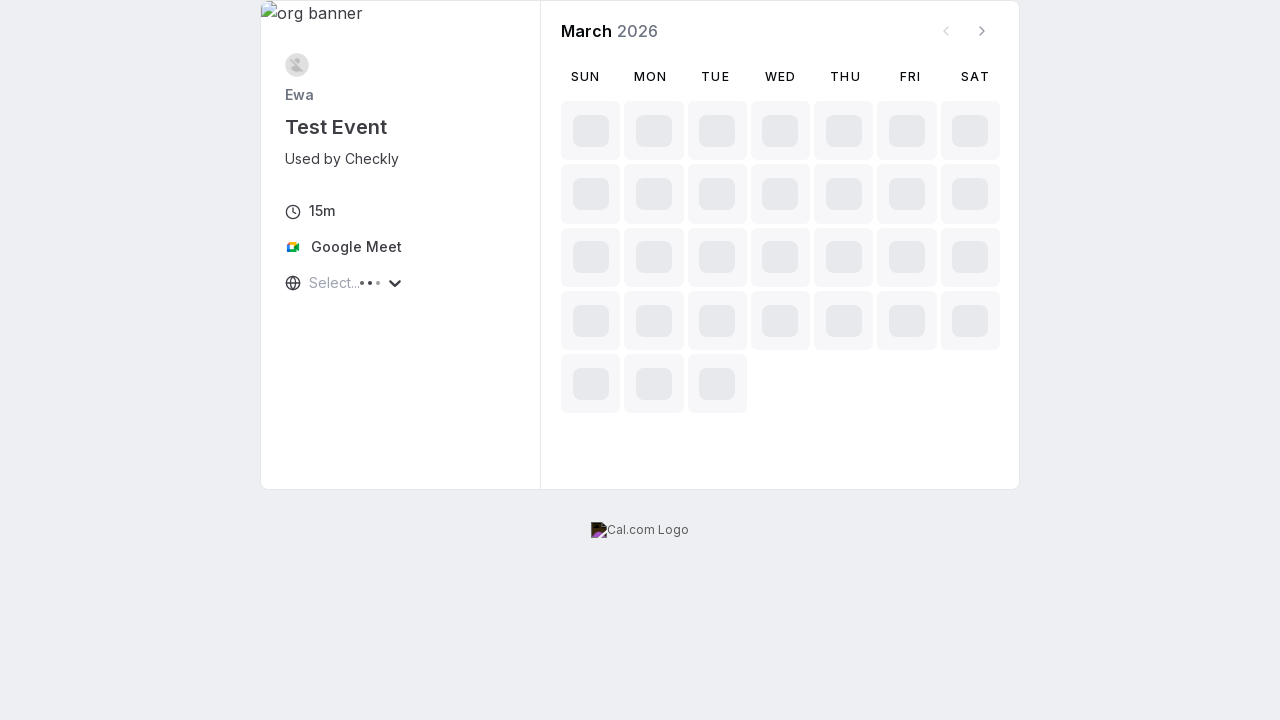

Waited for increment month button to be visible
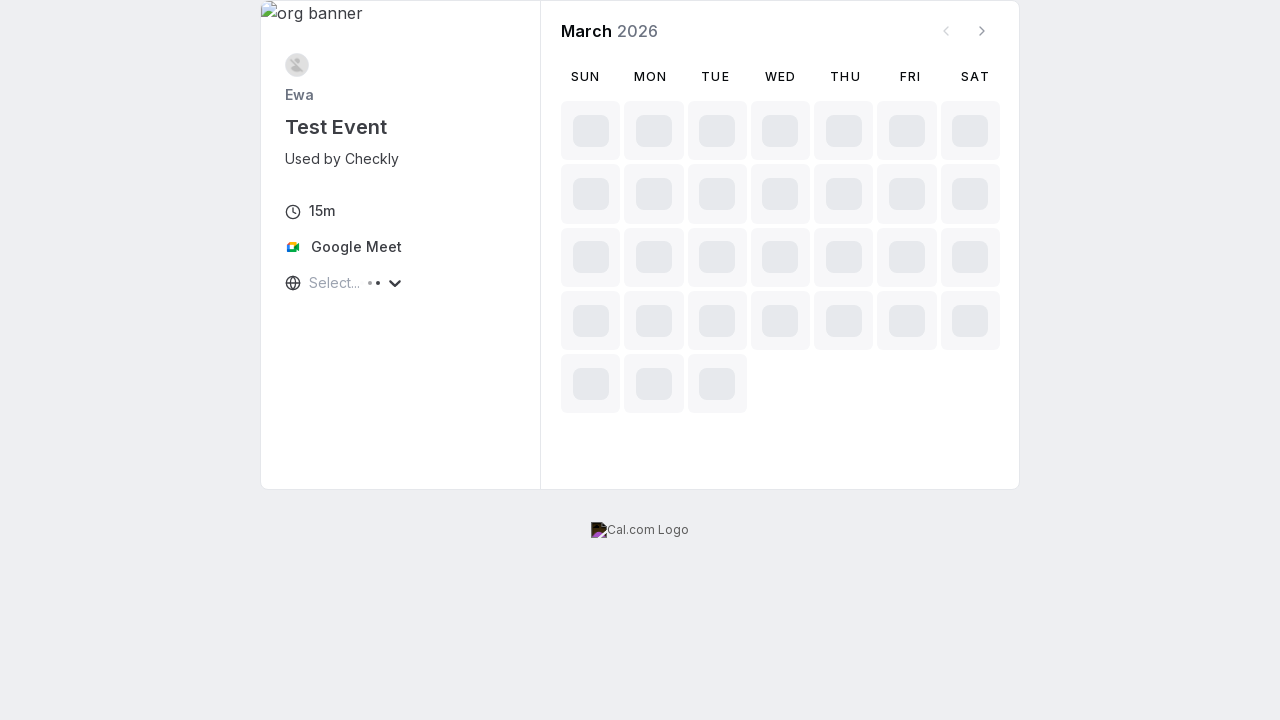

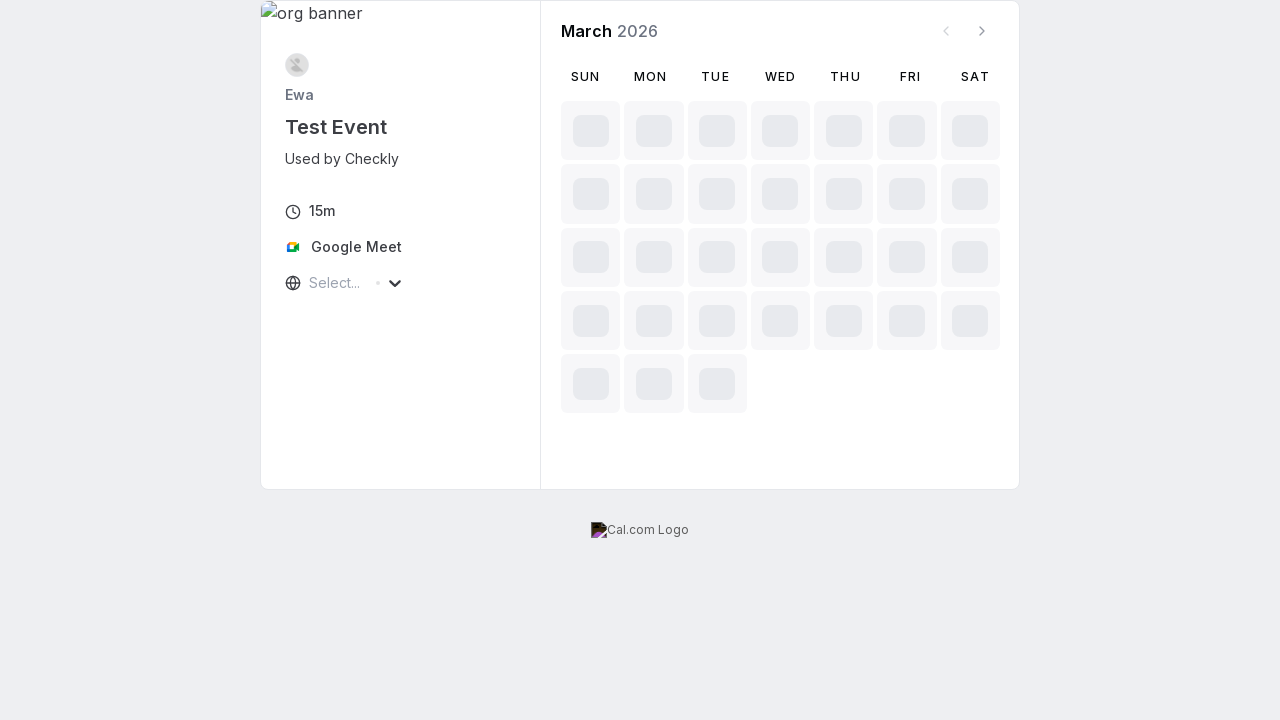